Tests Ajio's search and filter functionality by searching for "bags", applying gender filter for "Men", selecting "Fashion Bags" category, and verifying product results are displayed.

Starting URL: https://www.ajio.com/

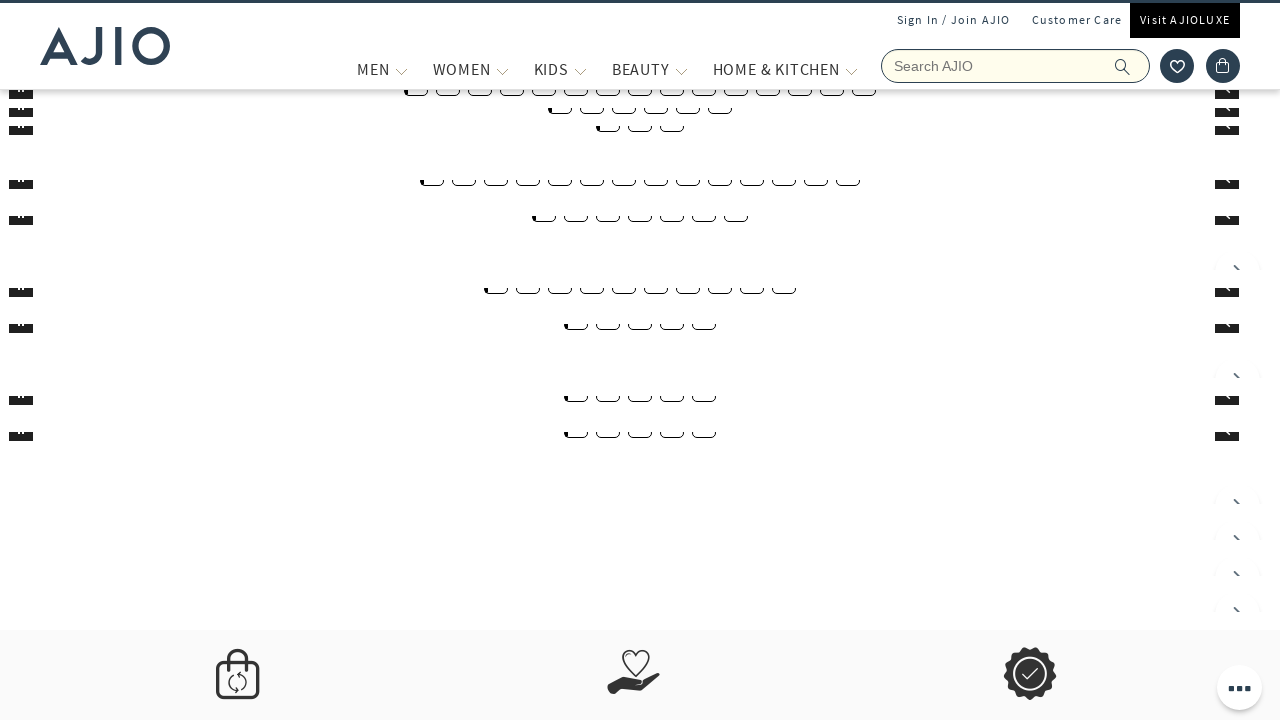

Filled search box with 'bags' on input[name='searchVal']
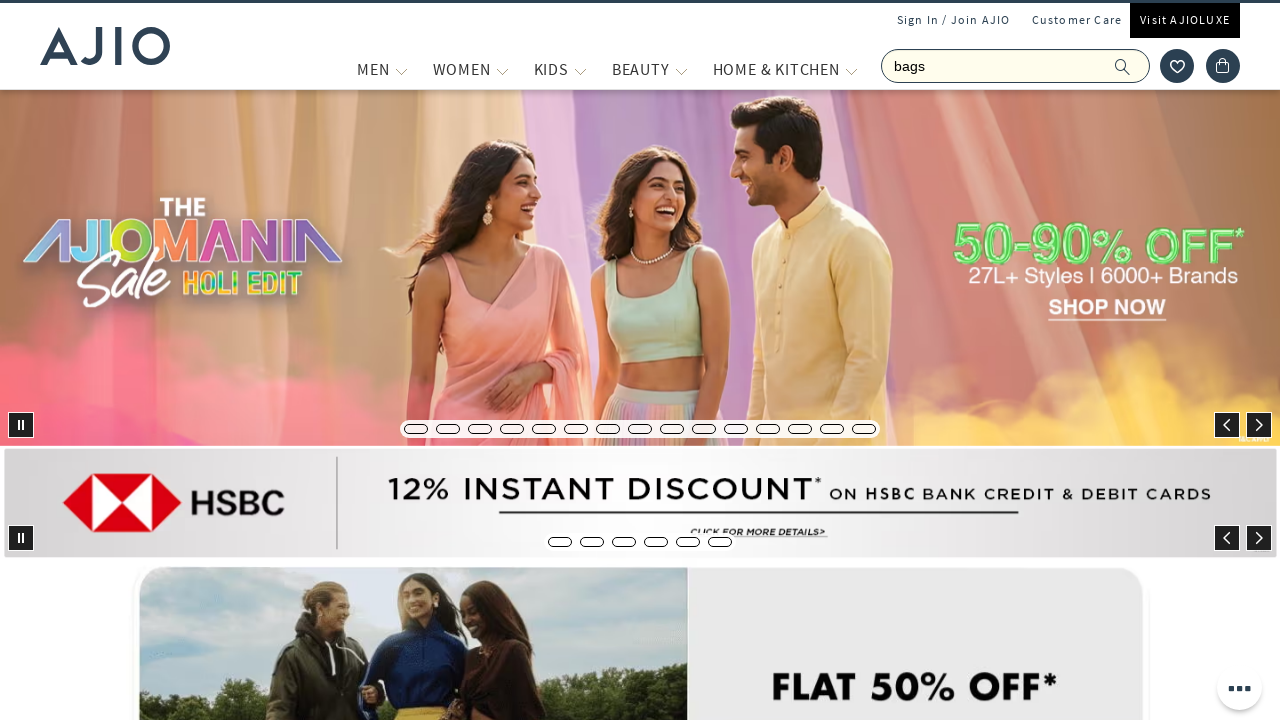

Pressed Enter to search for bags on input[name='searchVal']
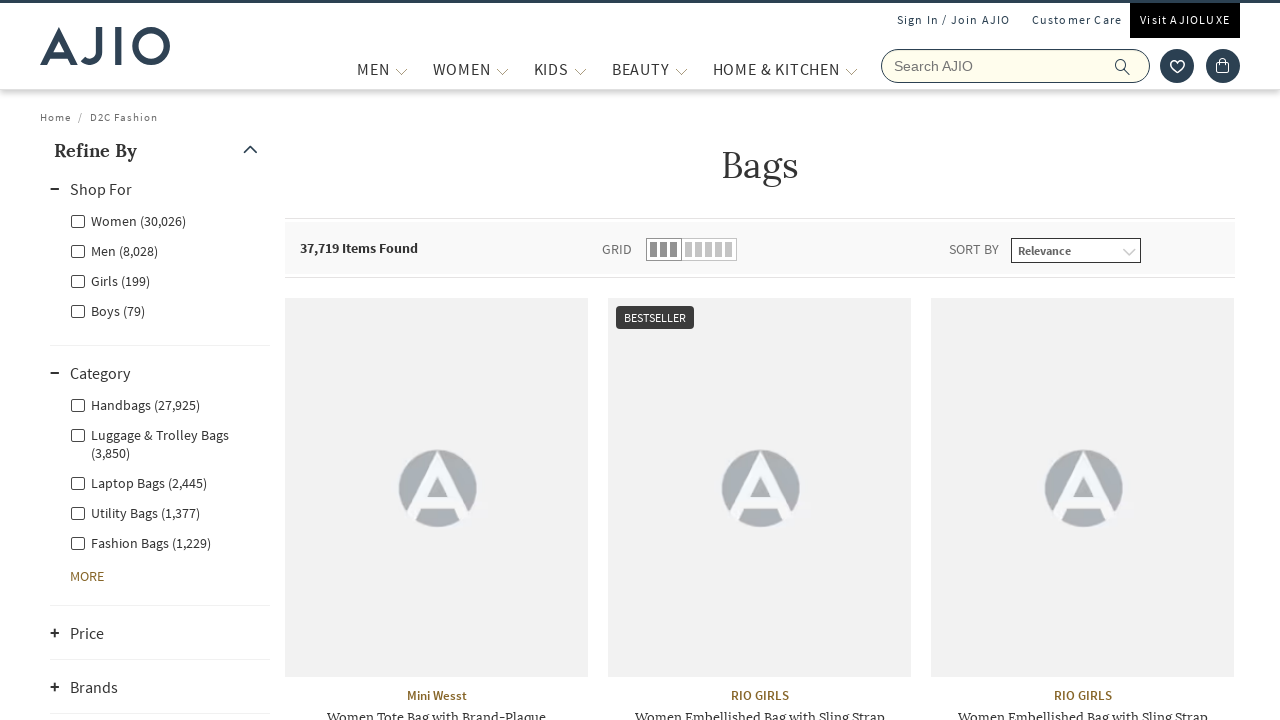

Waited for search results to load
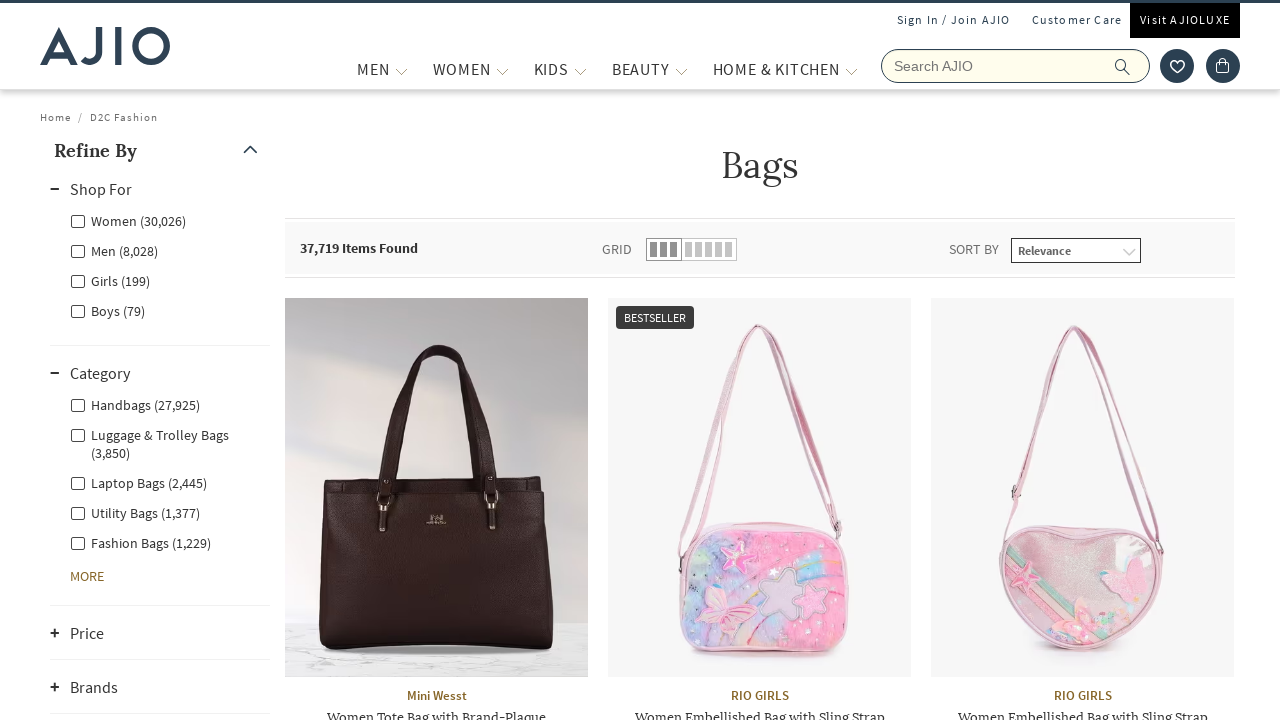

Clicked 'Men' gender filter at (114, 250) on label.facet-linkname-genderfilter.facet-linkname-Men
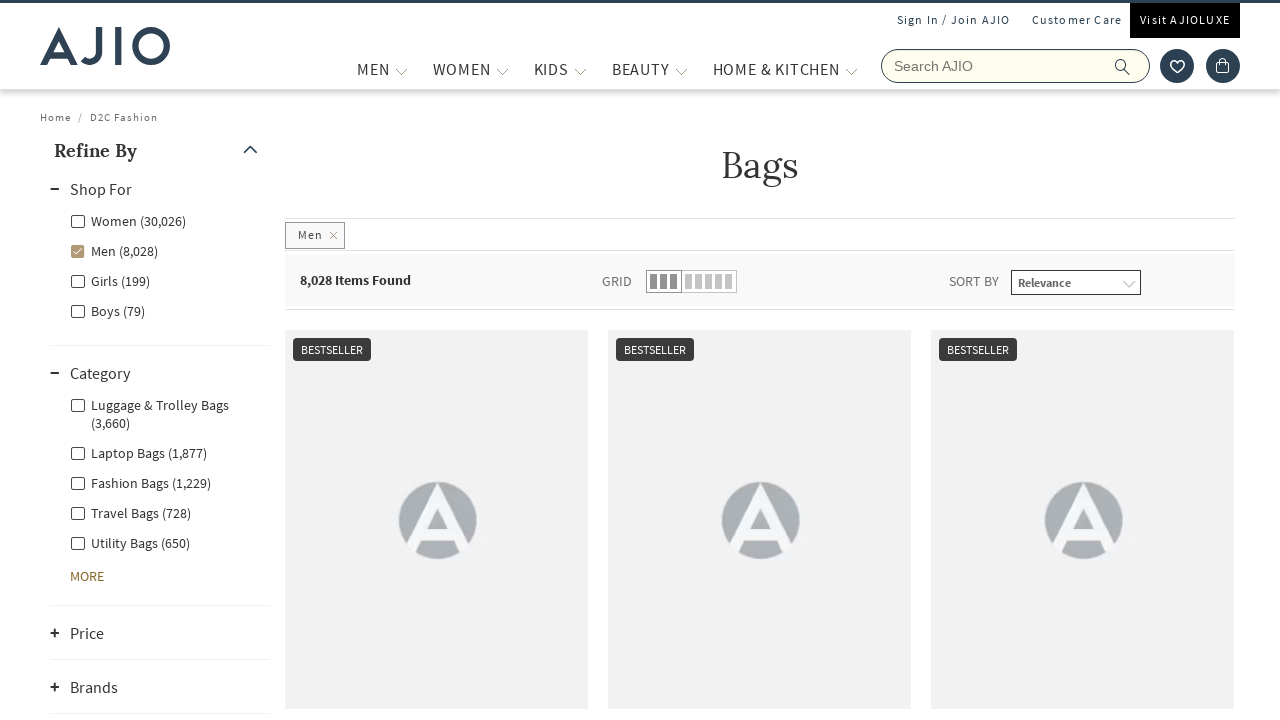

Waited for gender filter to apply
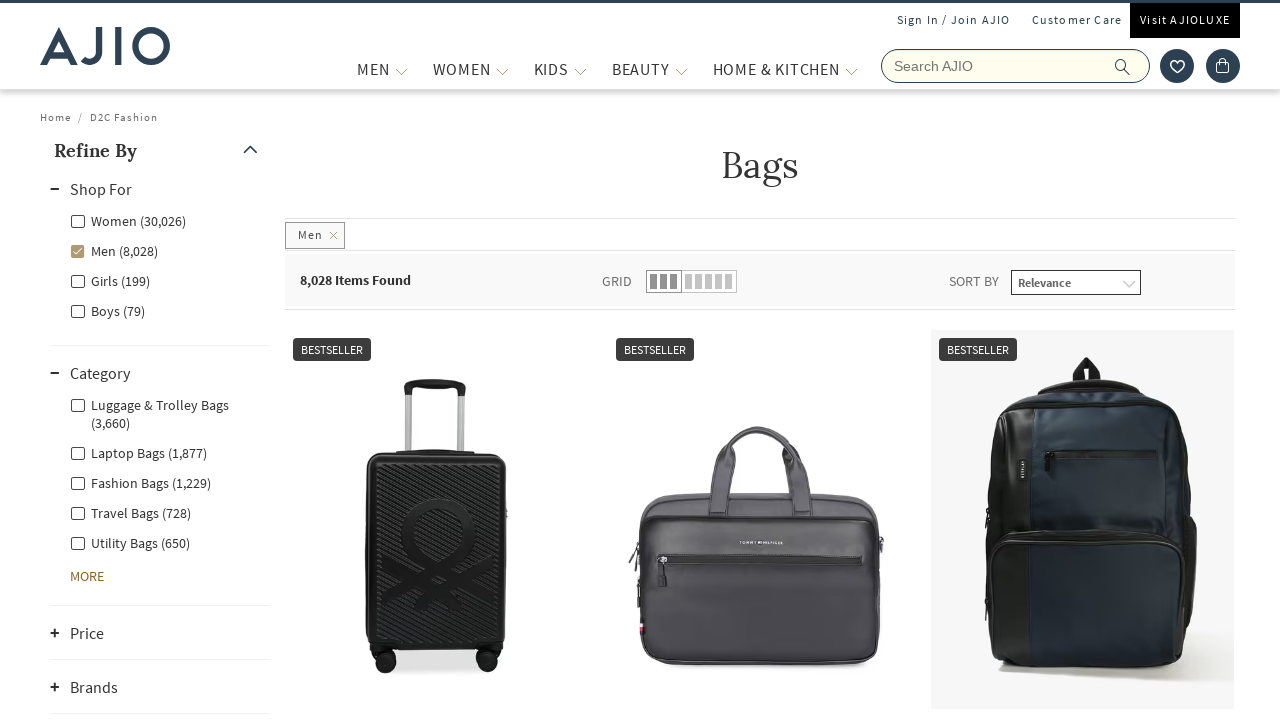

Clicked 'Fashion Bags' category filter at (140, 482) on label.facet-linkname-l1l3nestedcategory[class*='Fashion Bags']
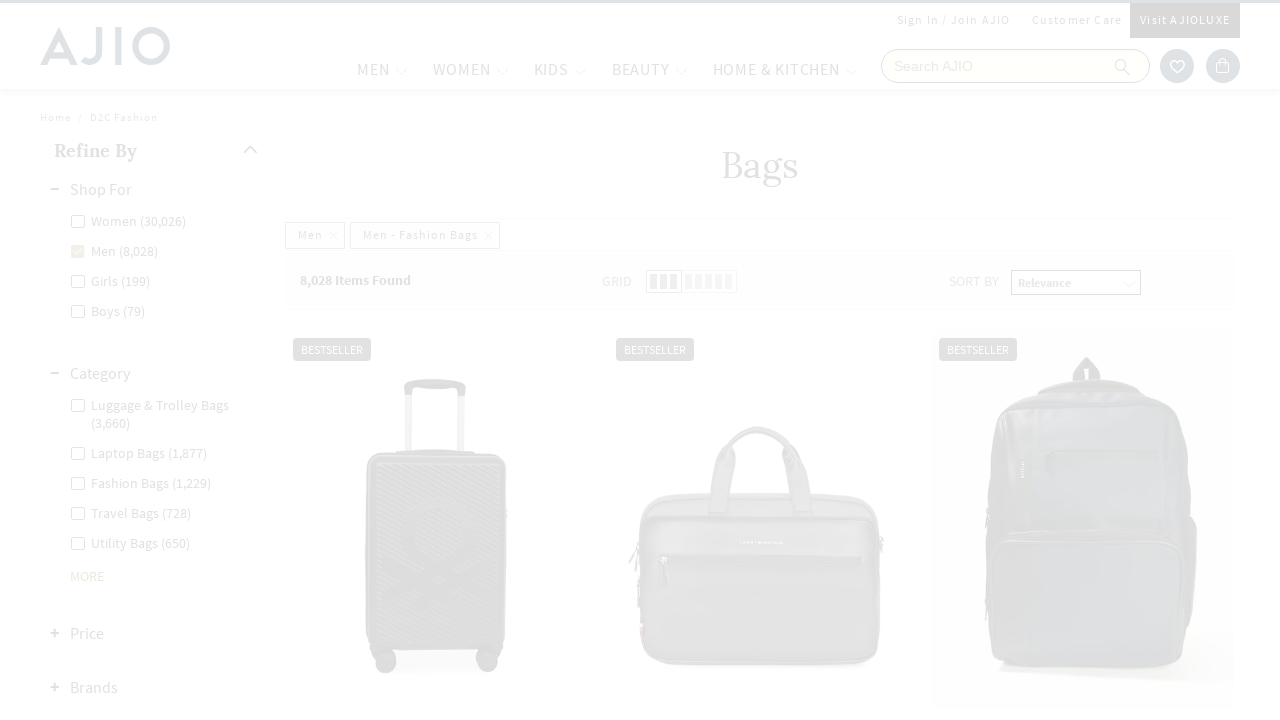

Verified items count element is displayed
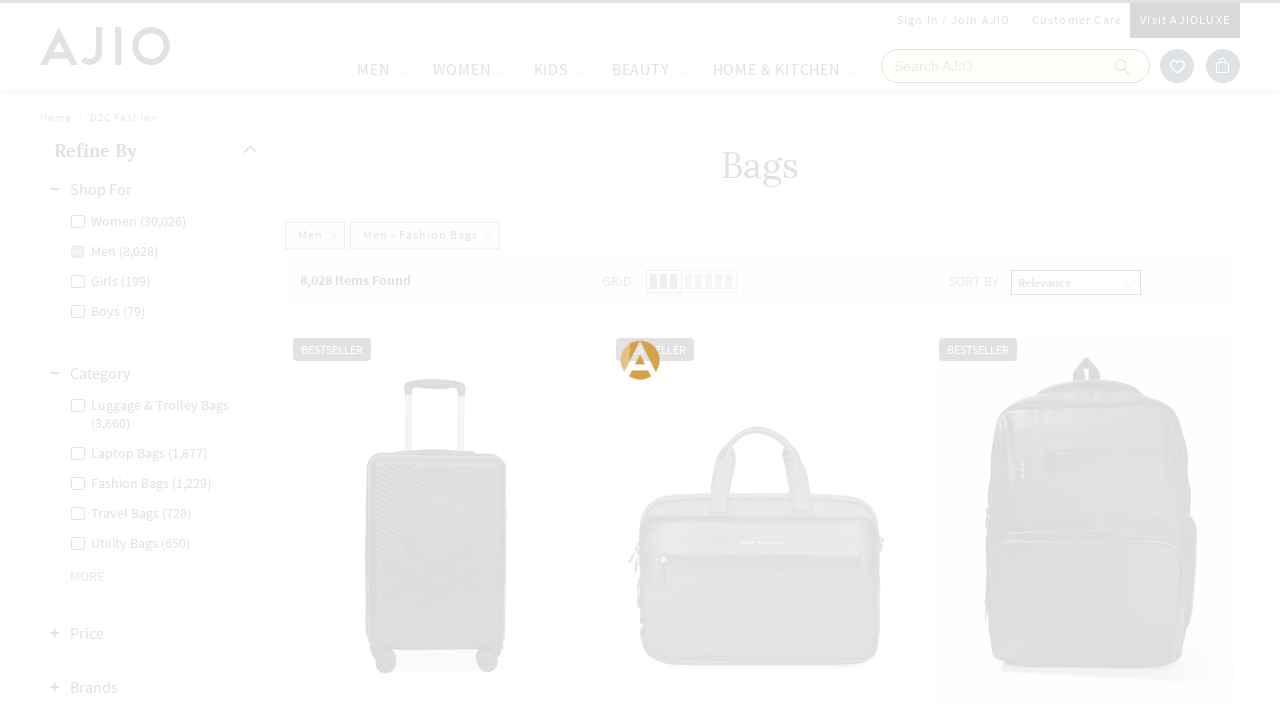

Verified brand elements are displayed
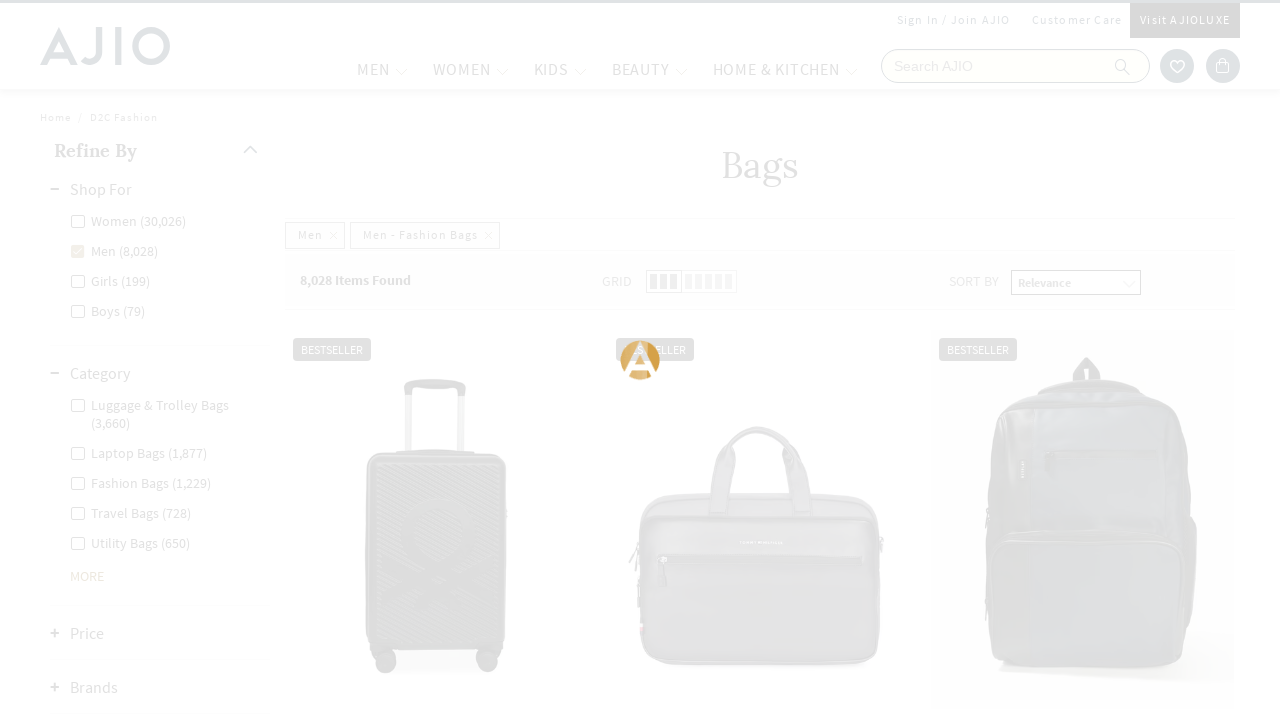

Verified bag name elements are displayed
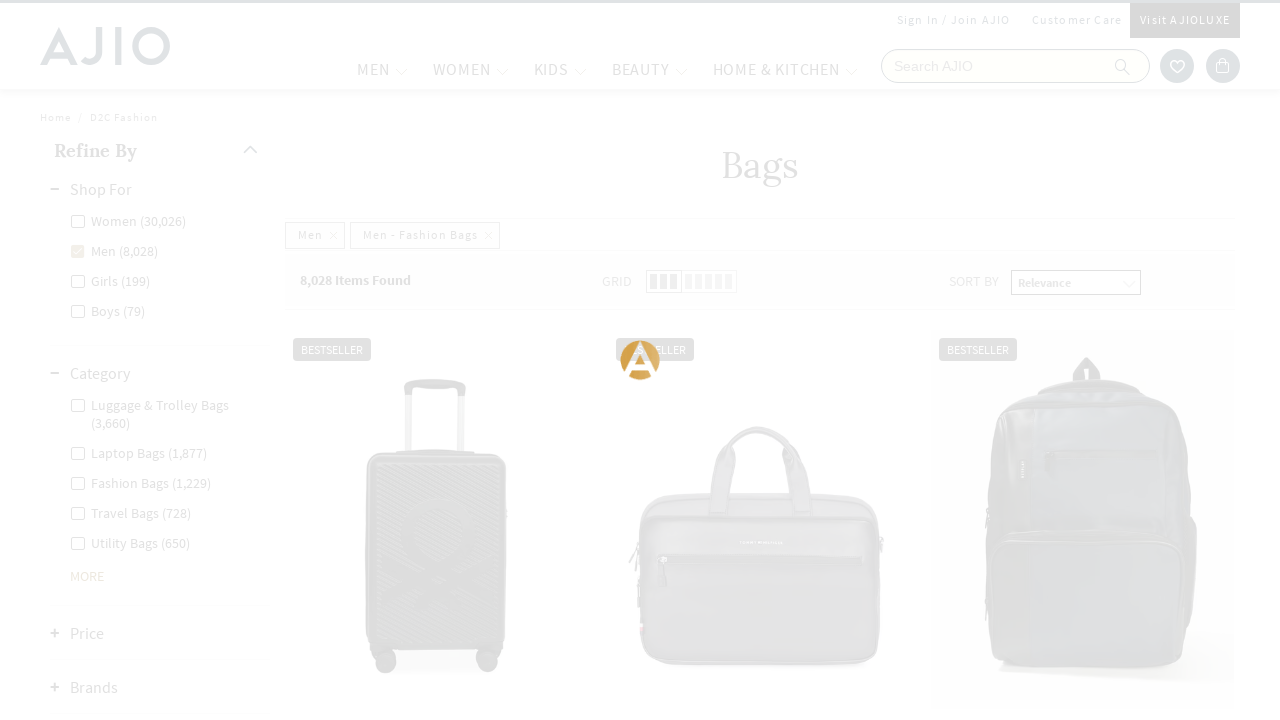

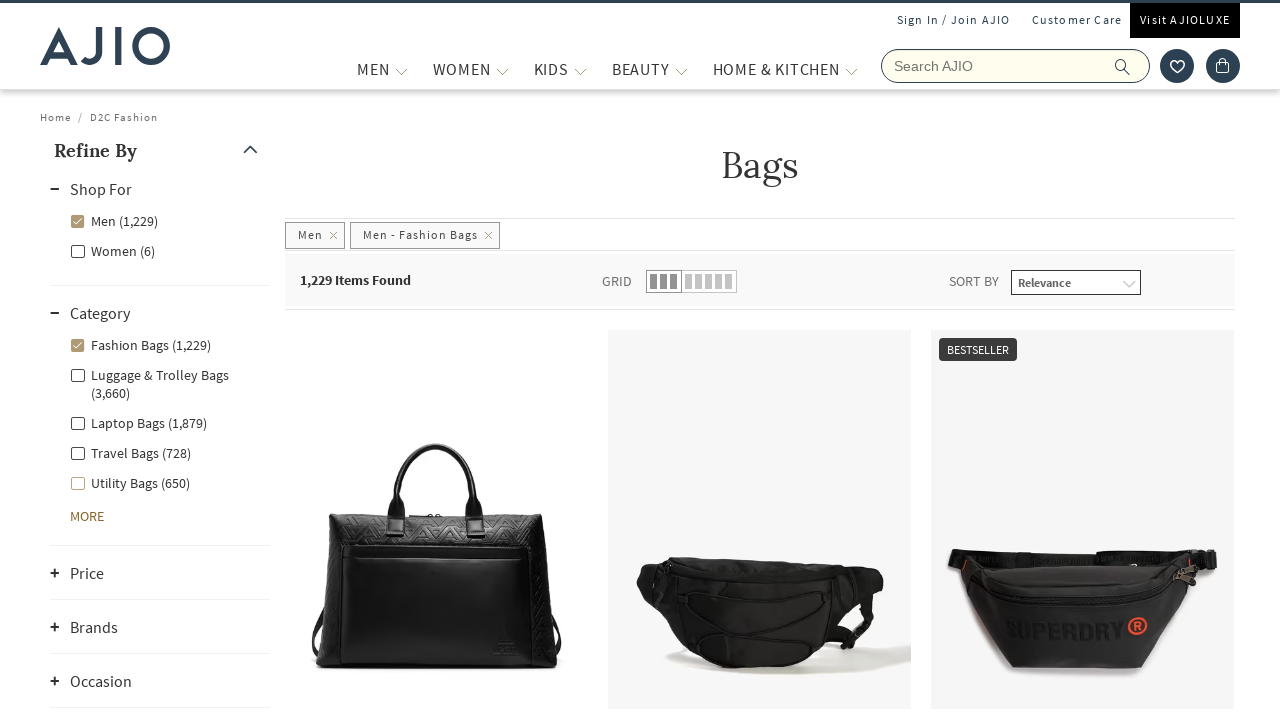